Tests browser back button click functionality using mouse back button

Starting URL: https://www.selenium.dev/selenium/web/mouse_interaction.html

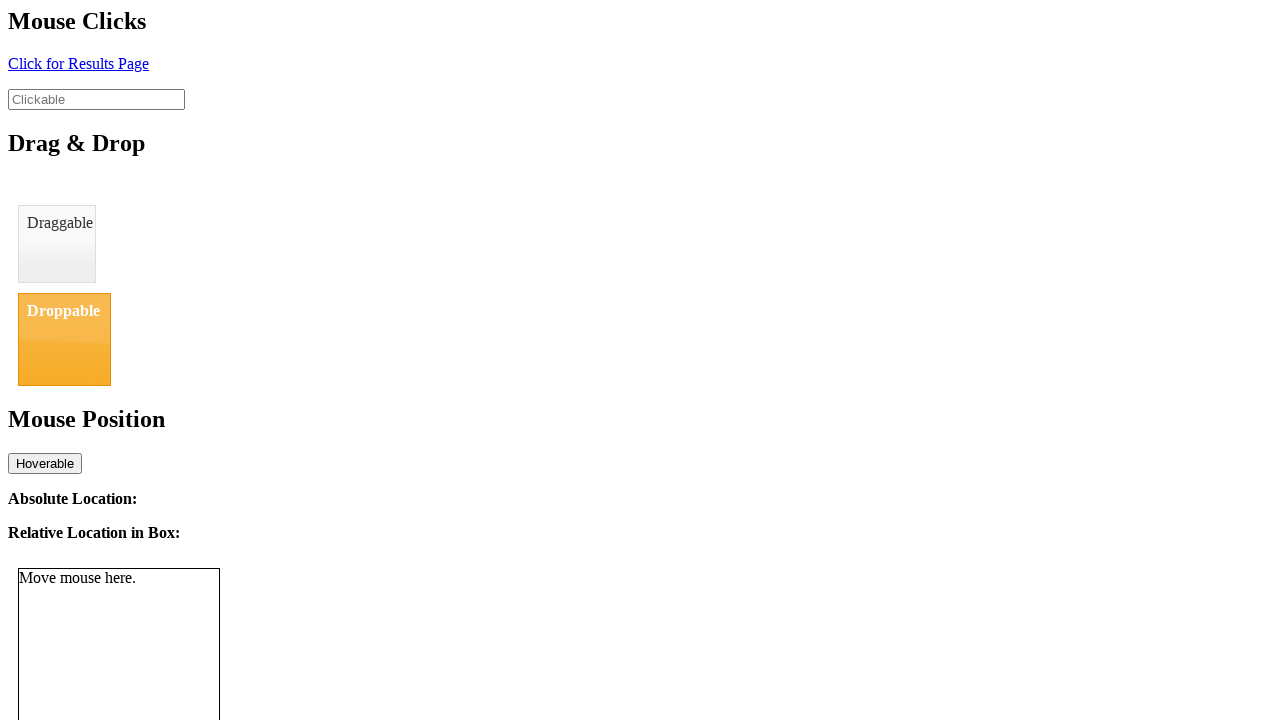

Clicked the clickable element to navigate to result page at (78, 63) on #click
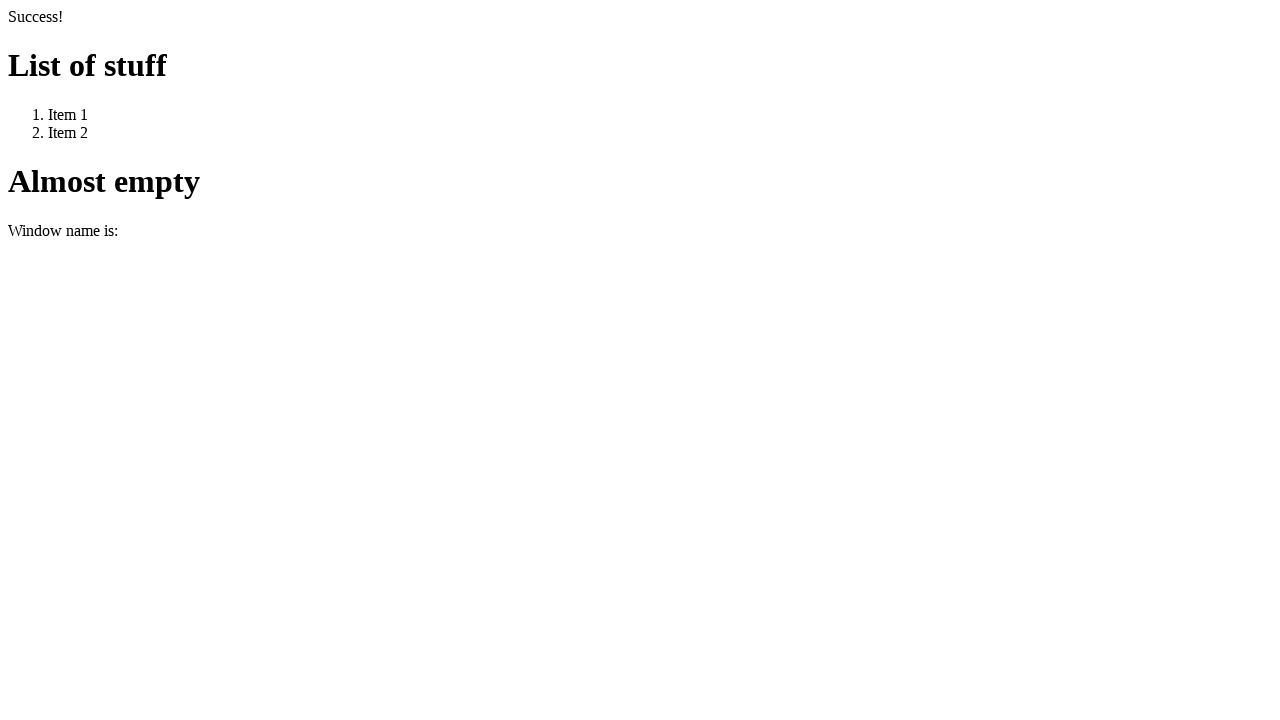

Confirmed navigation to result page
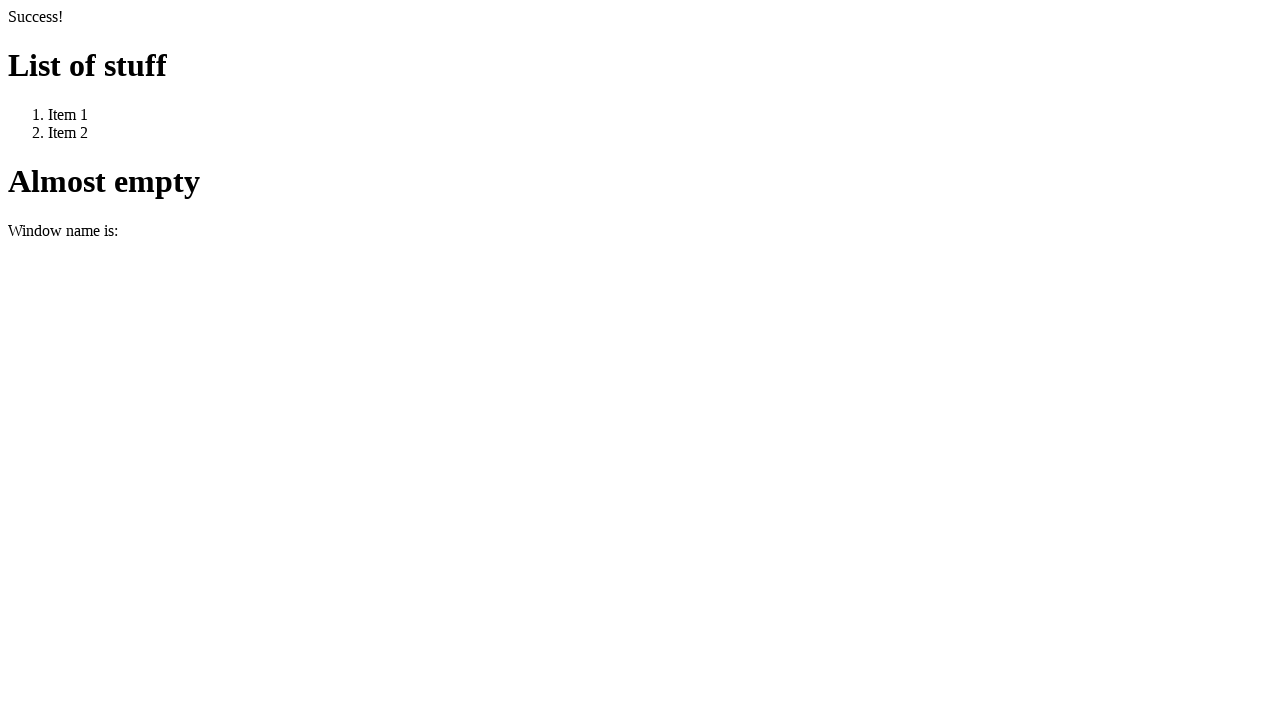

Clicked browser back button to navigate back
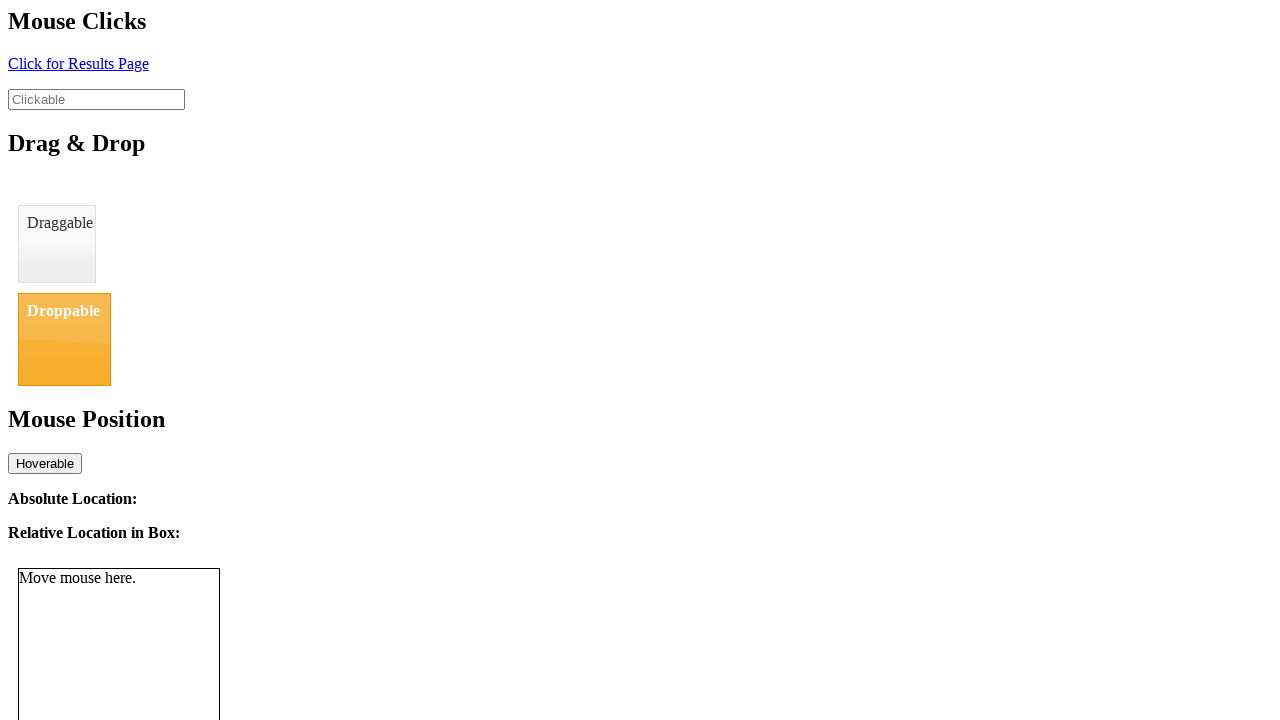

Confirmed return to original page with clickable element visible
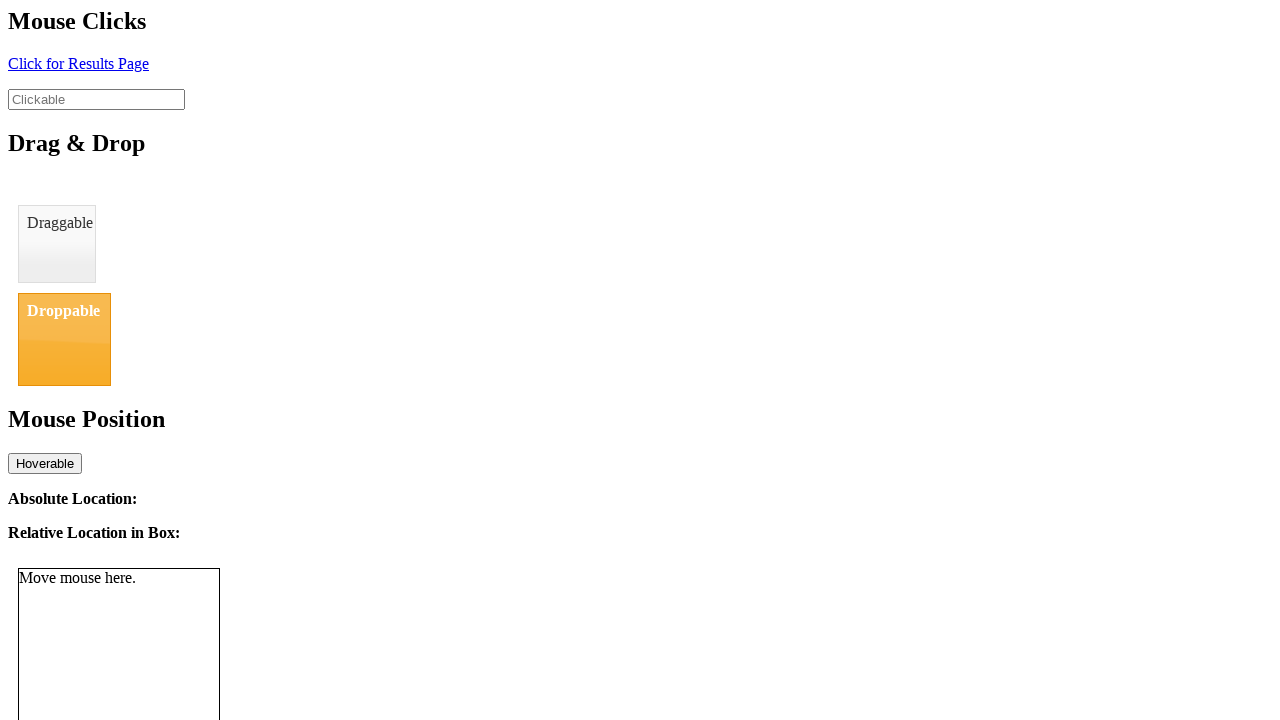

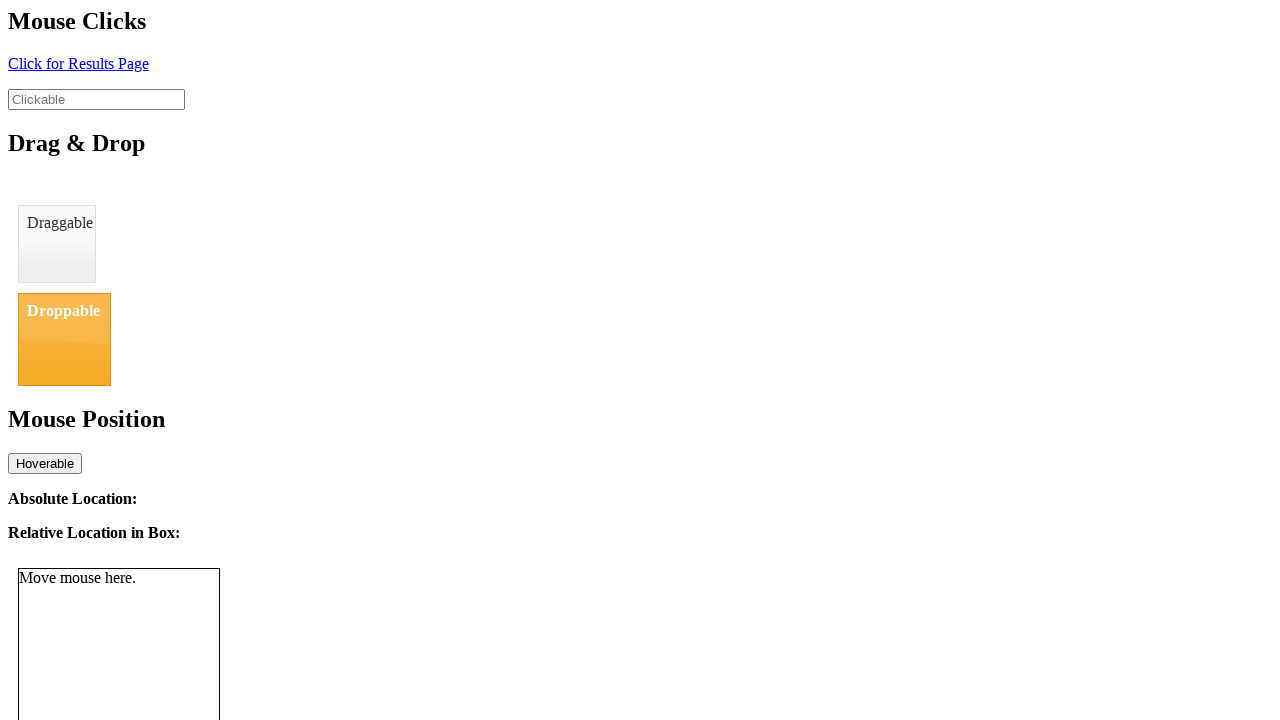